Tests sorting the Due column in descending order by clicking the column header twice and verifying the values are properly sorted

Starting URL: http://the-internet.herokuapp.com/tables

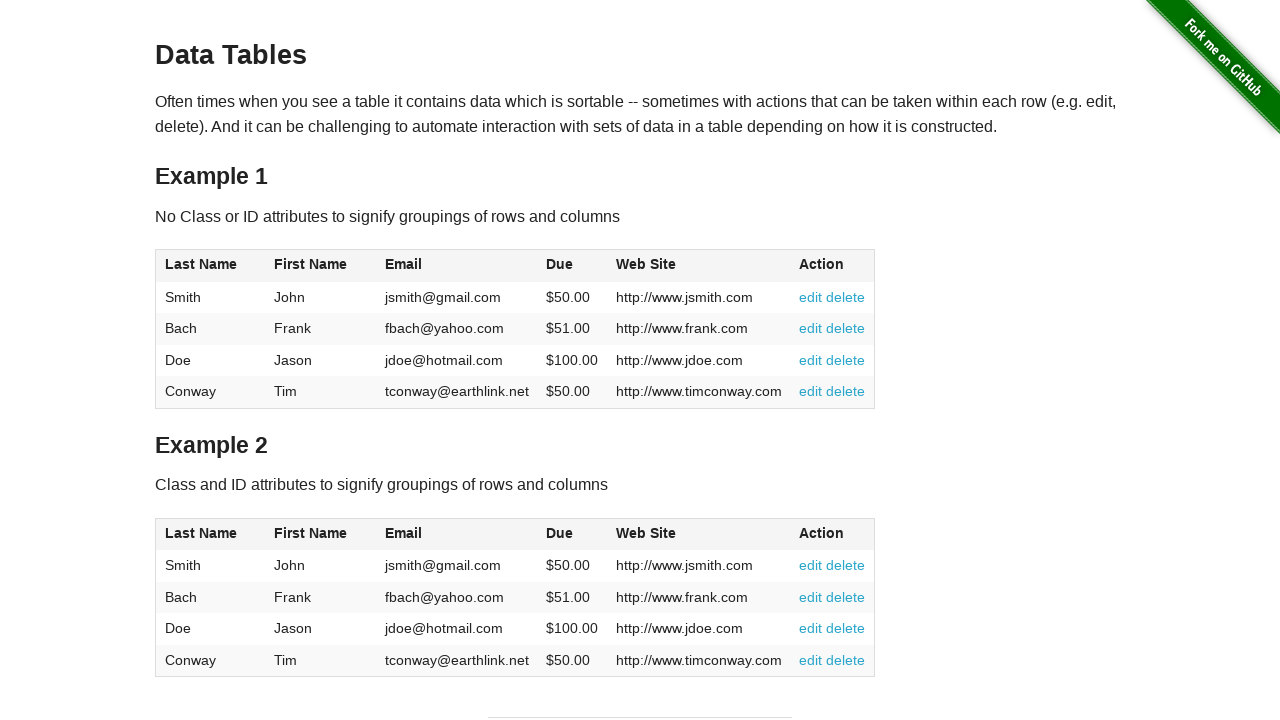

Clicked Due column header first time to sort ascending at (572, 266) on #table1 thead tr th:nth-of-type(4)
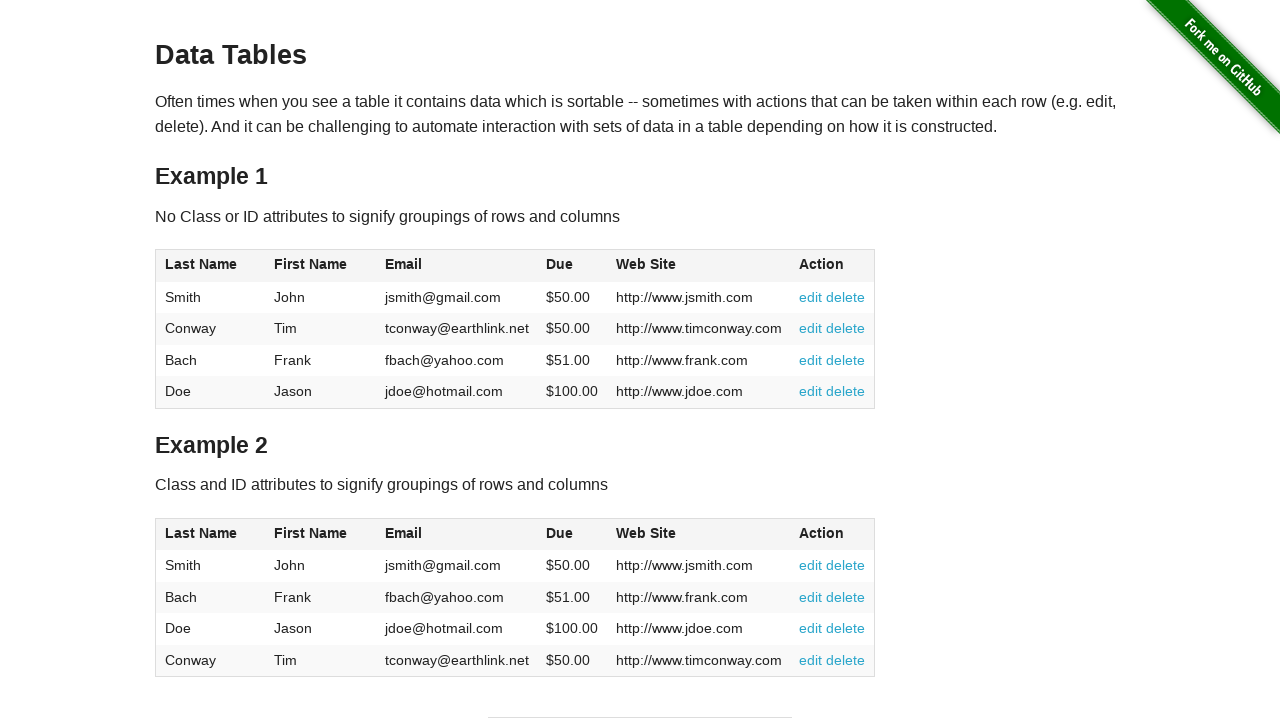

Clicked Due column header second time to sort descending at (572, 266) on #table1 thead tr th:nth-of-type(4)
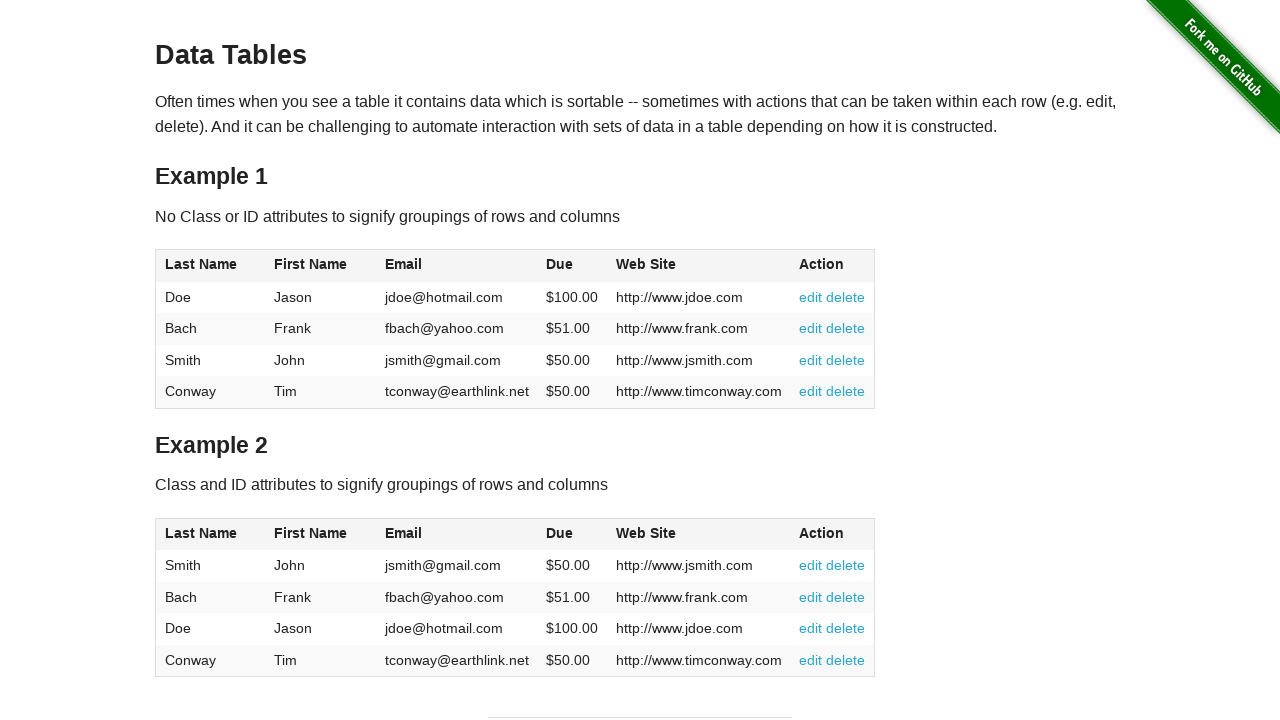

Waited for table to be sorted and verified Due column exists
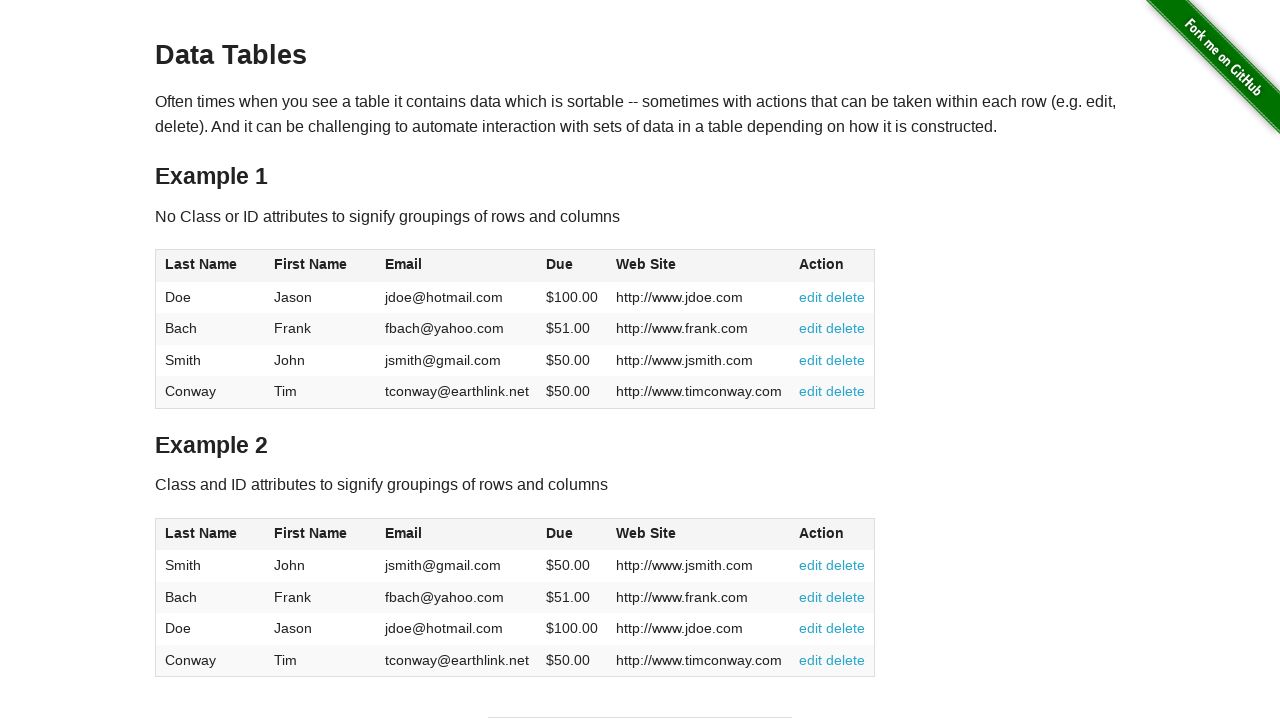

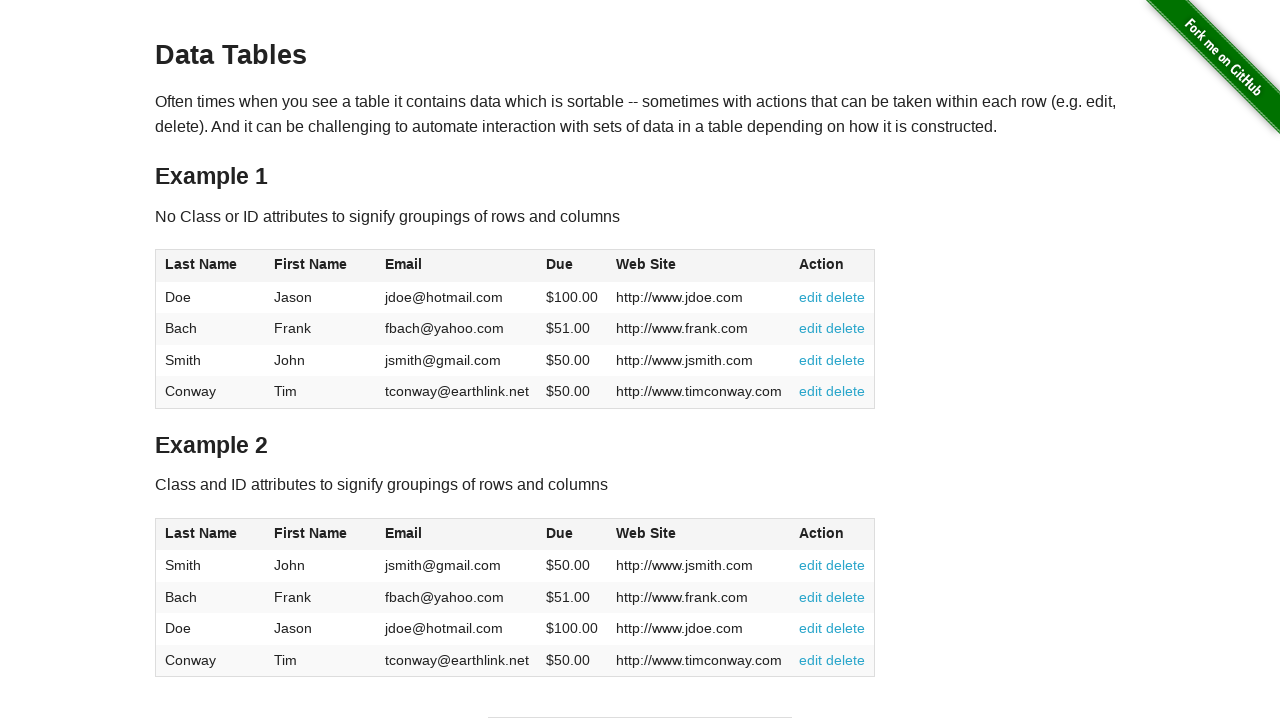